Tests dynamic loading where an element is rendered after clicking start button. Verifies element doesn't exist initially, clicks start, and confirms it appears.

Starting URL: https://the-internet.herokuapp.com/dynamic_loading/2

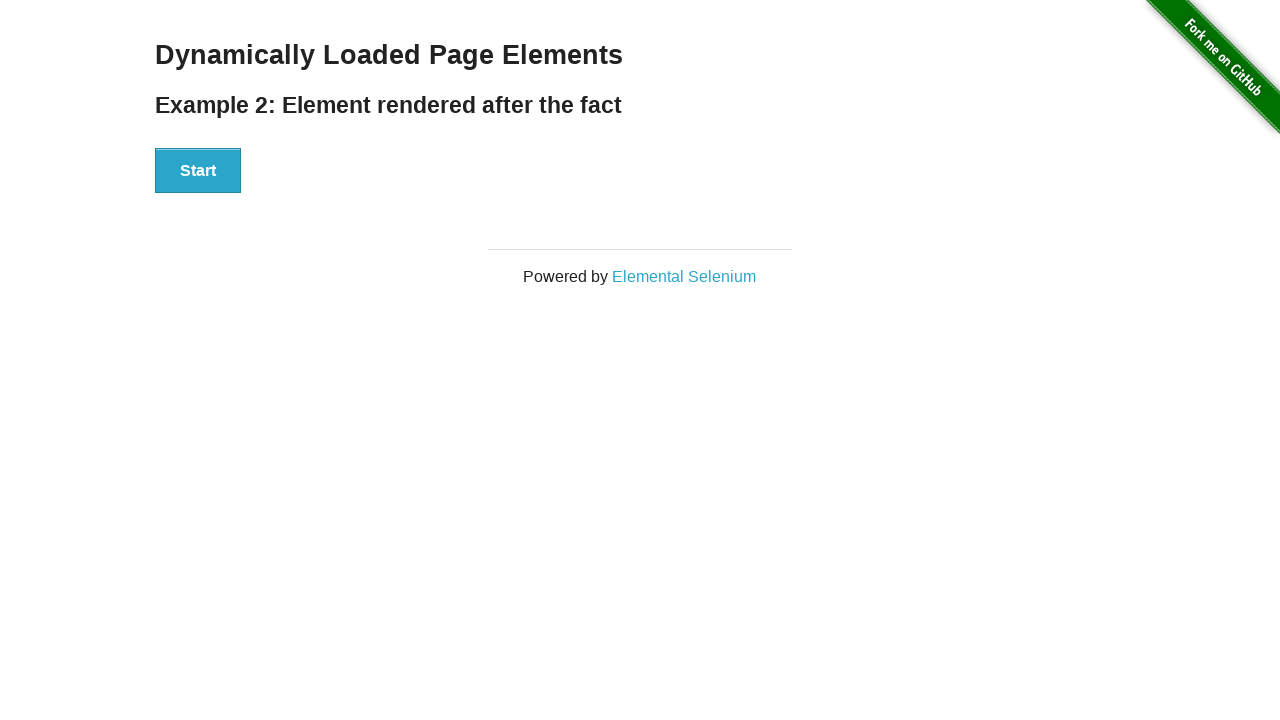

Located the Hello World element
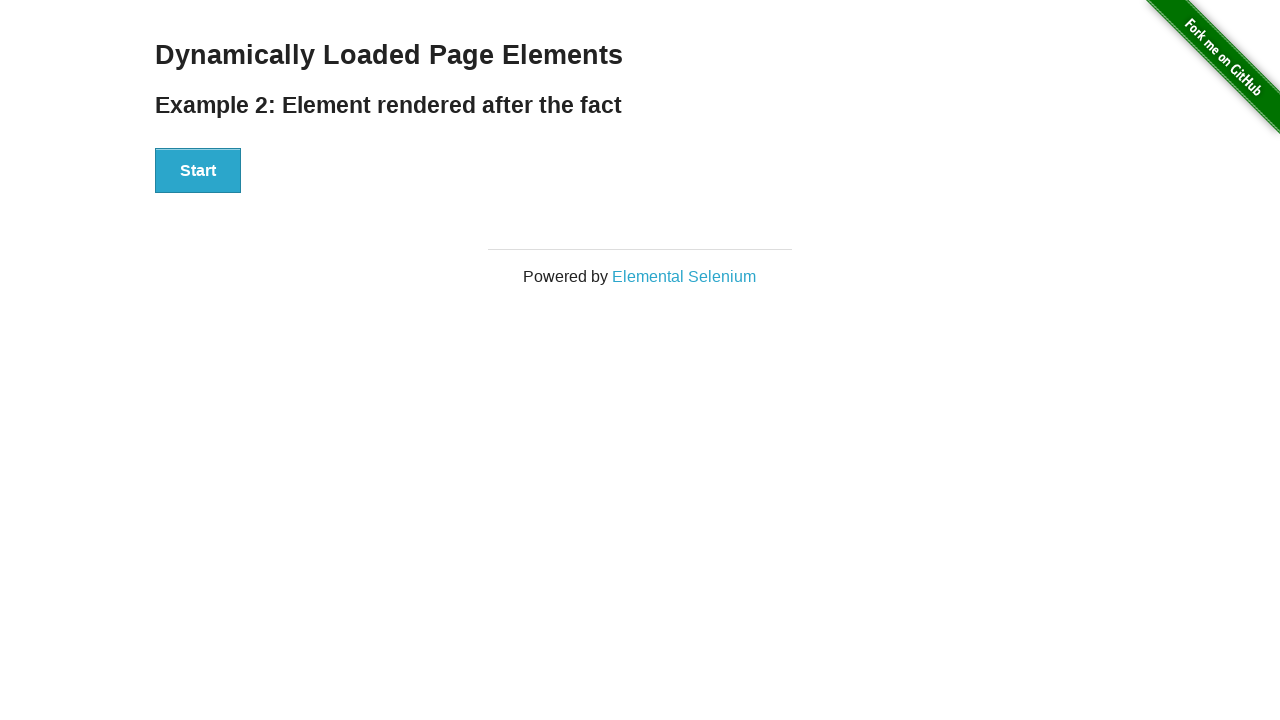

Clicked Start button to initiate dynamic loading at (198, 171) on xpath=//div[@id='start']//button
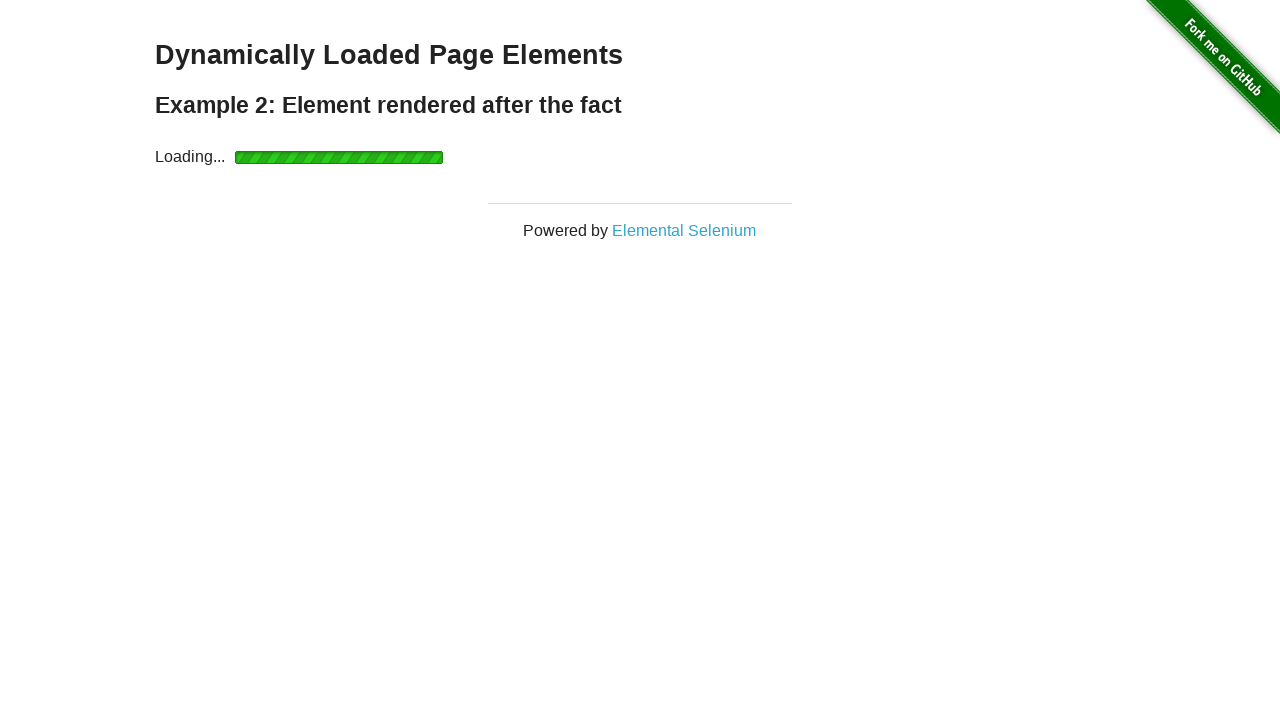

Waited for Hello World element to become visible
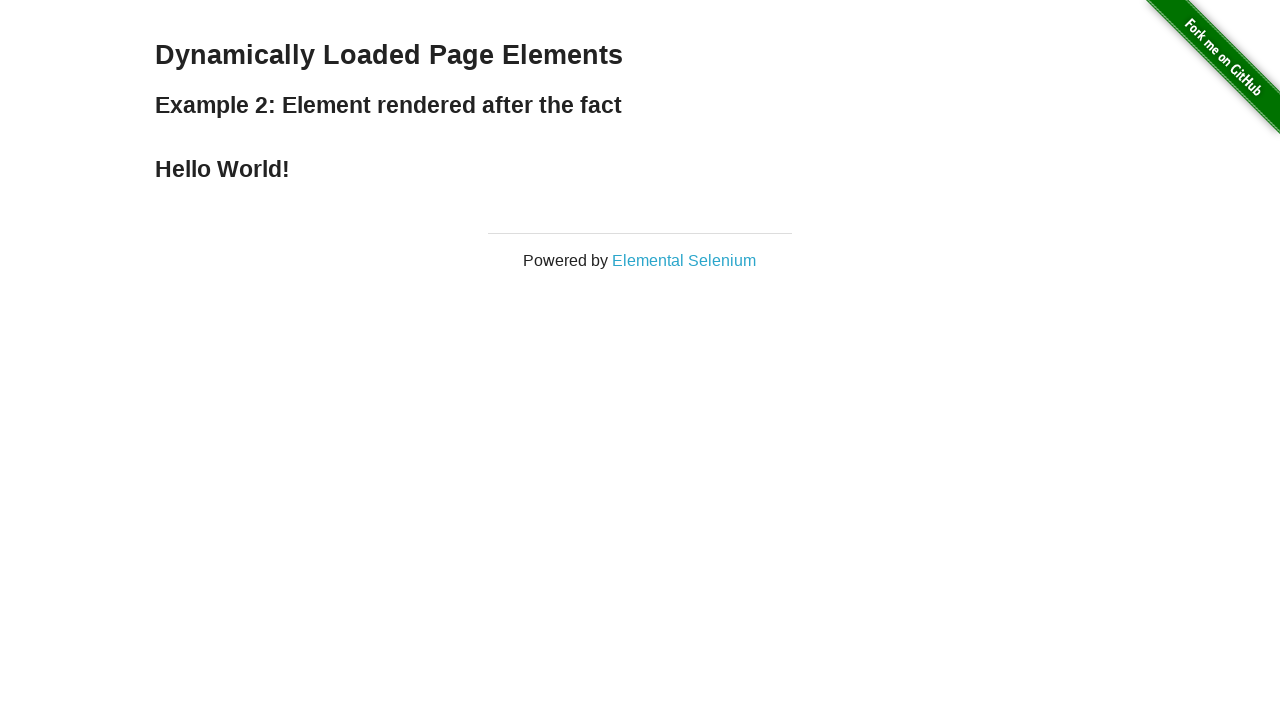

Verified Hello World element is now visible after dynamic loading
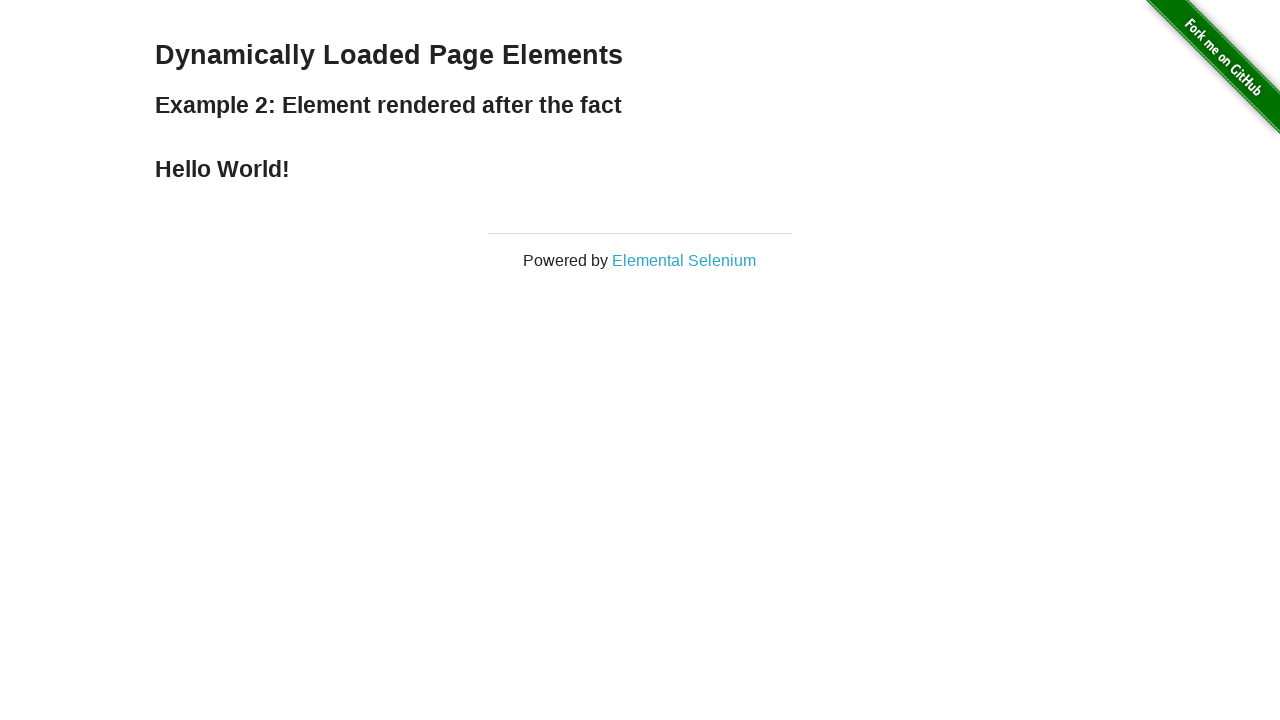

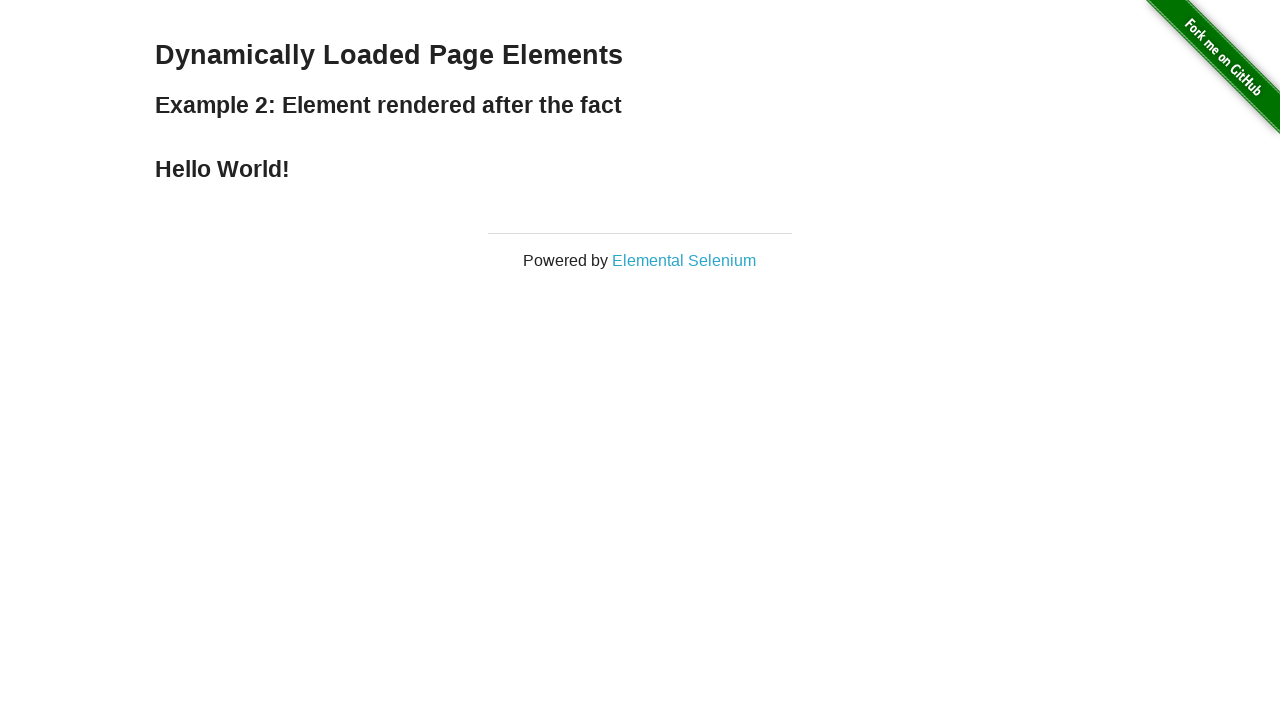